Tests checkbox functionality by toggling checkboxes and verifying their selected state

Starting URL: https://practice.cydeo.com/checkboxes

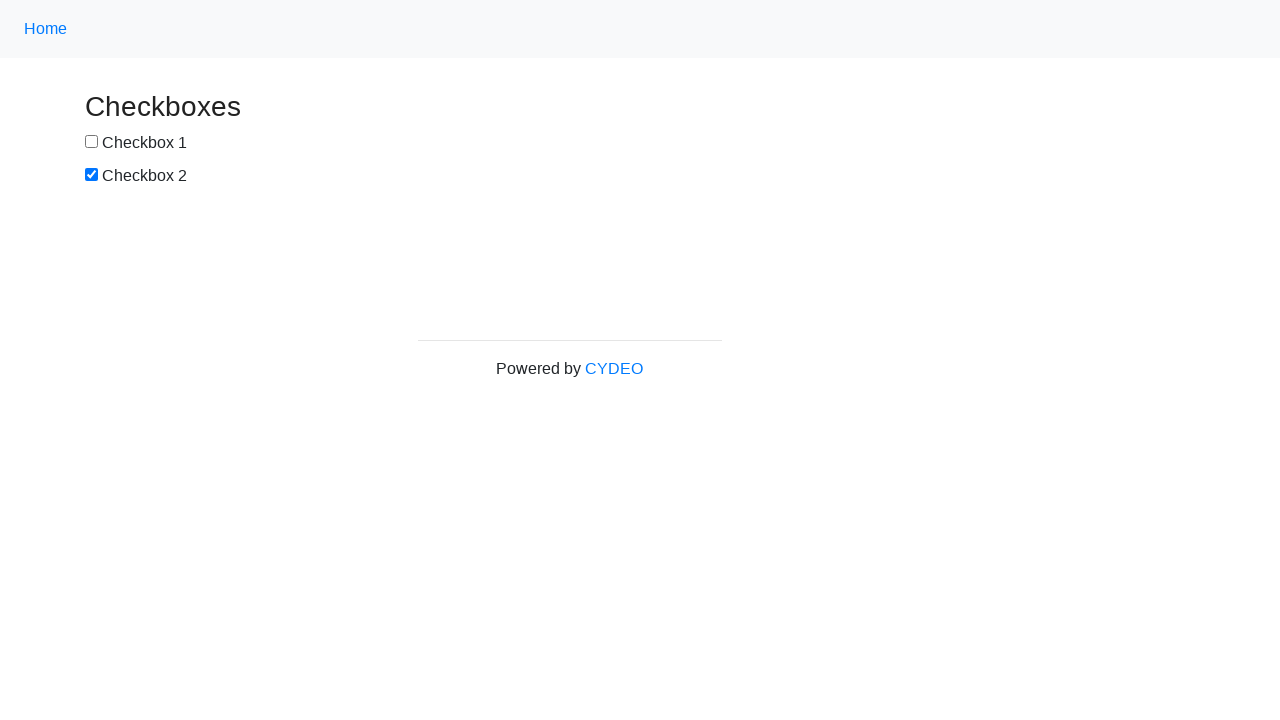

Clicked first checkbox (box1) at (92, 142) on #box1
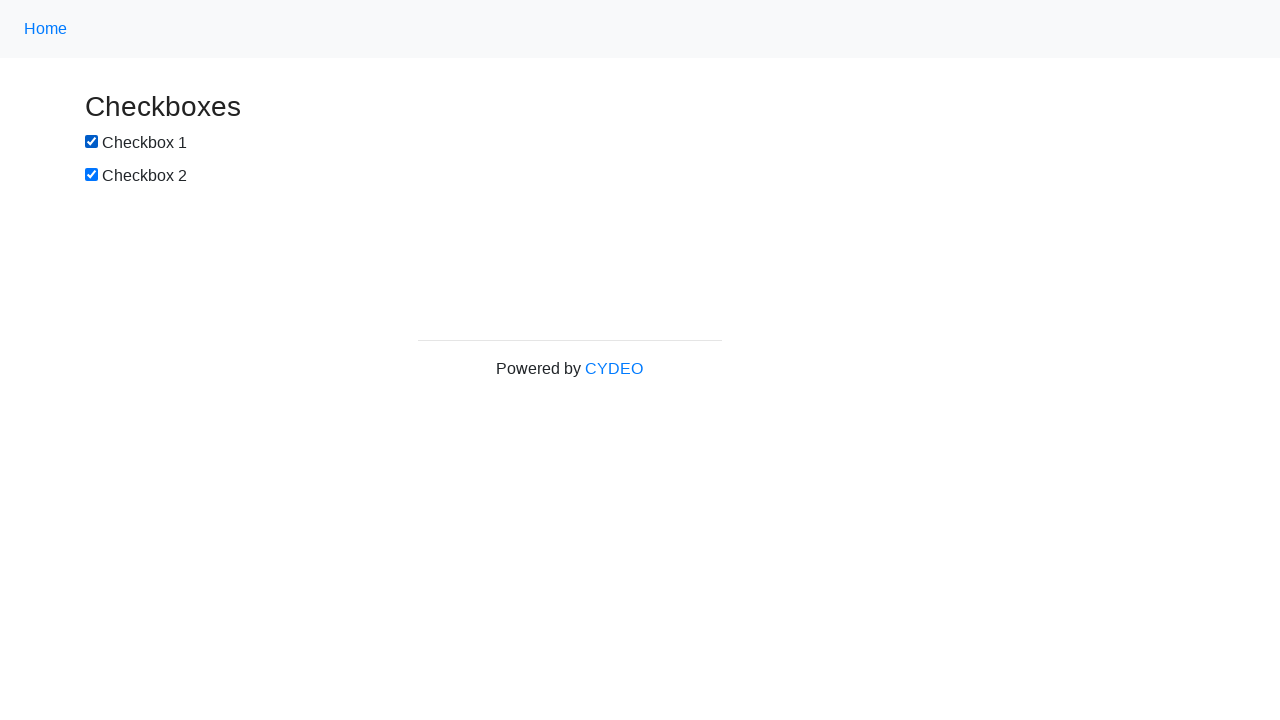

Clicked second checkbox (box2) to uncheck it at (92, 175) on xpath=//input[@id='box2']
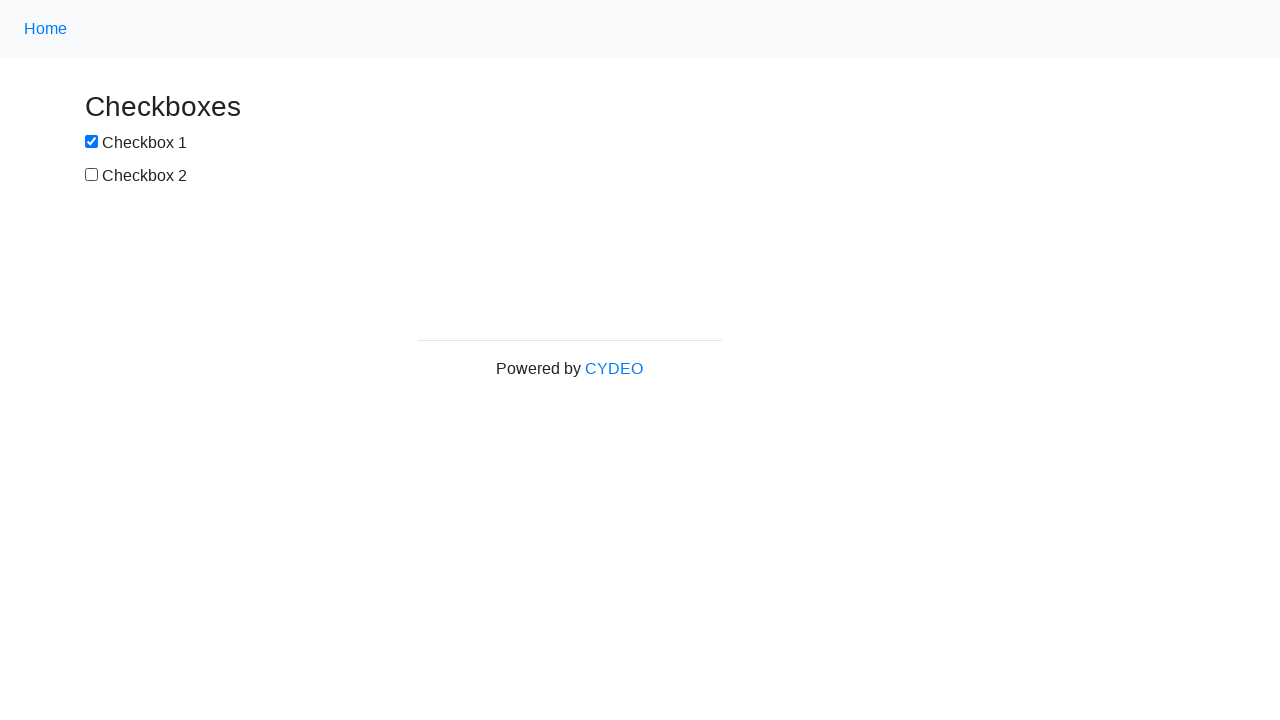

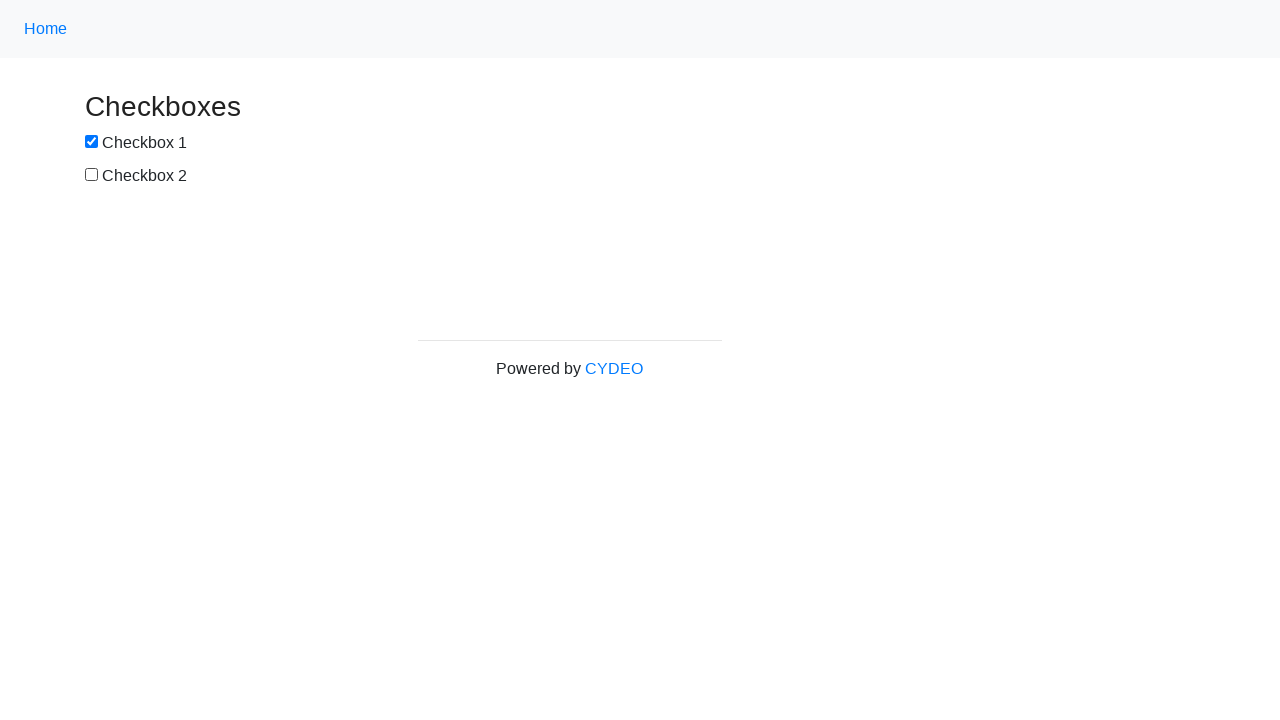